Tests DuckDuckGo search functionality by entering a search query and submitting the search form

Starting URL: https://duckduckgo.com/

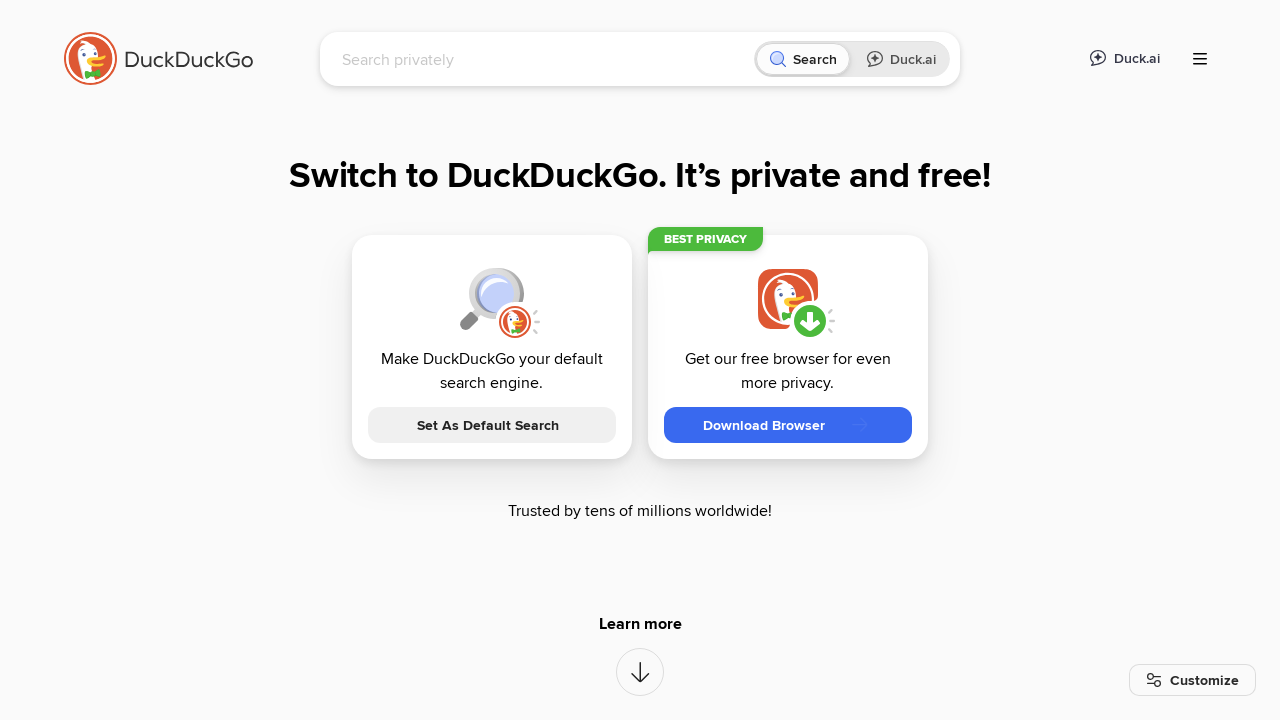

Filled search input with 'Star Wars' on input[name='q']
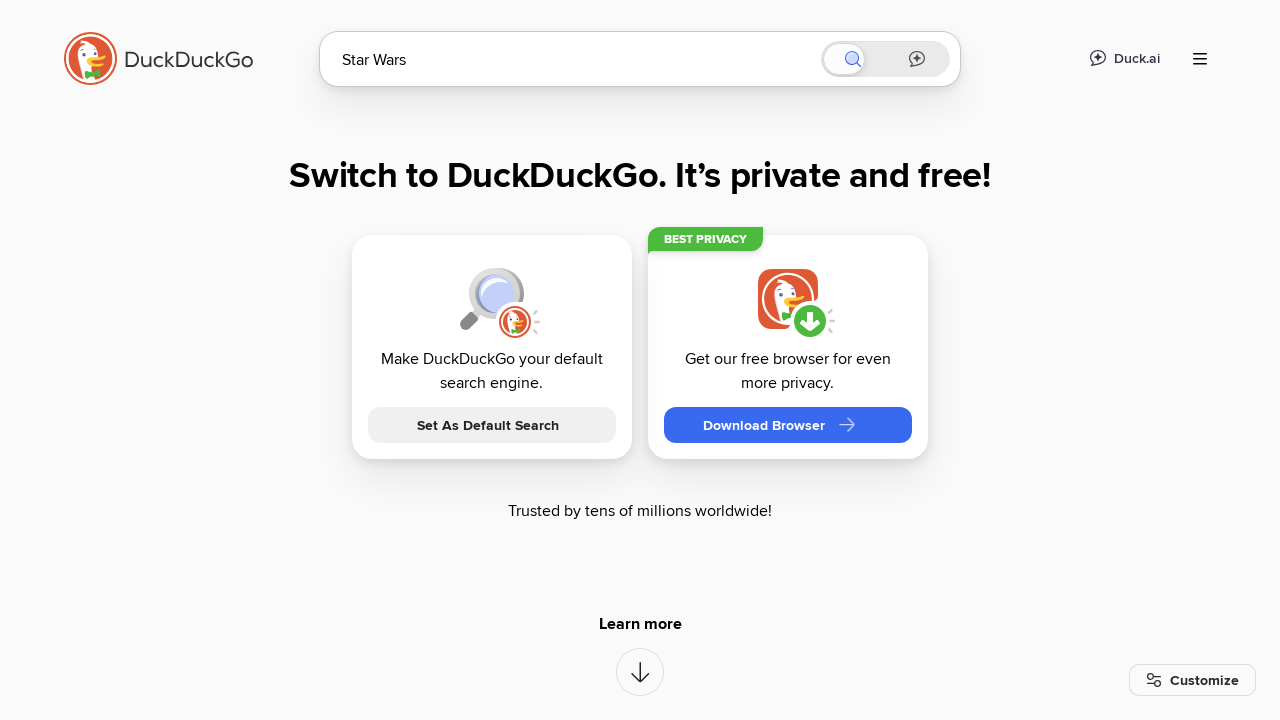

Pressed Enter to submit search form on input[name='q']
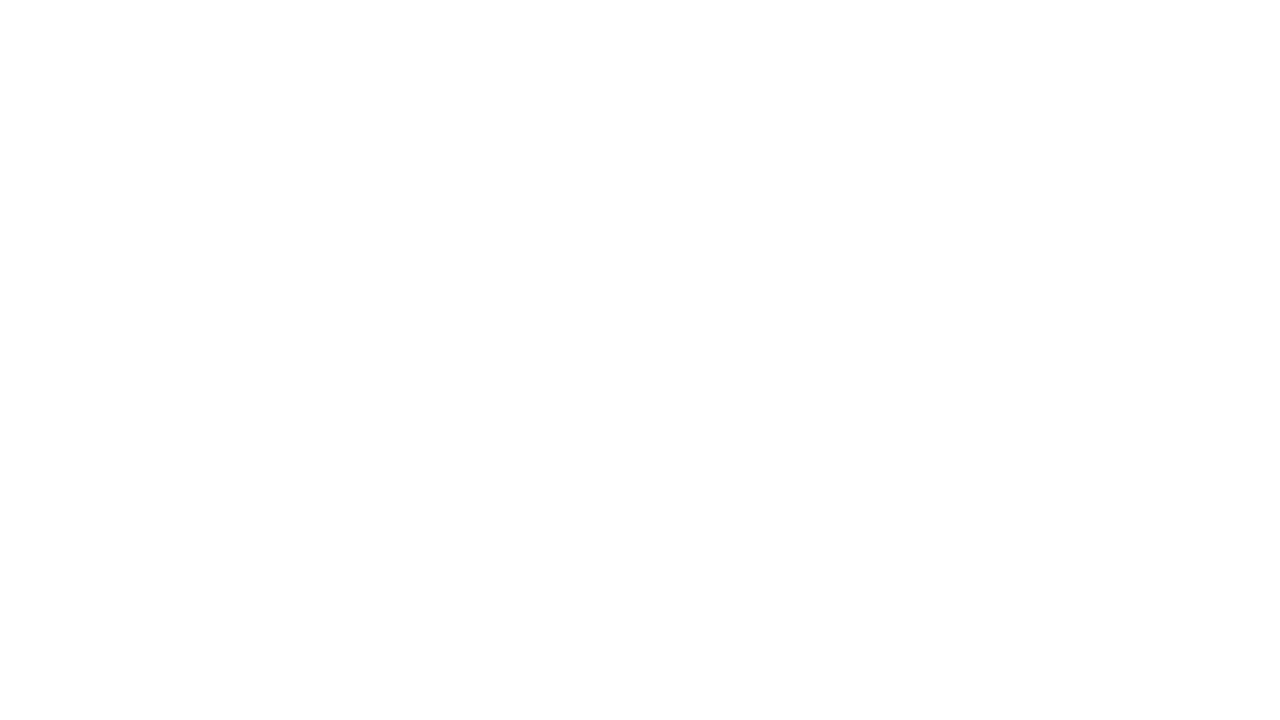

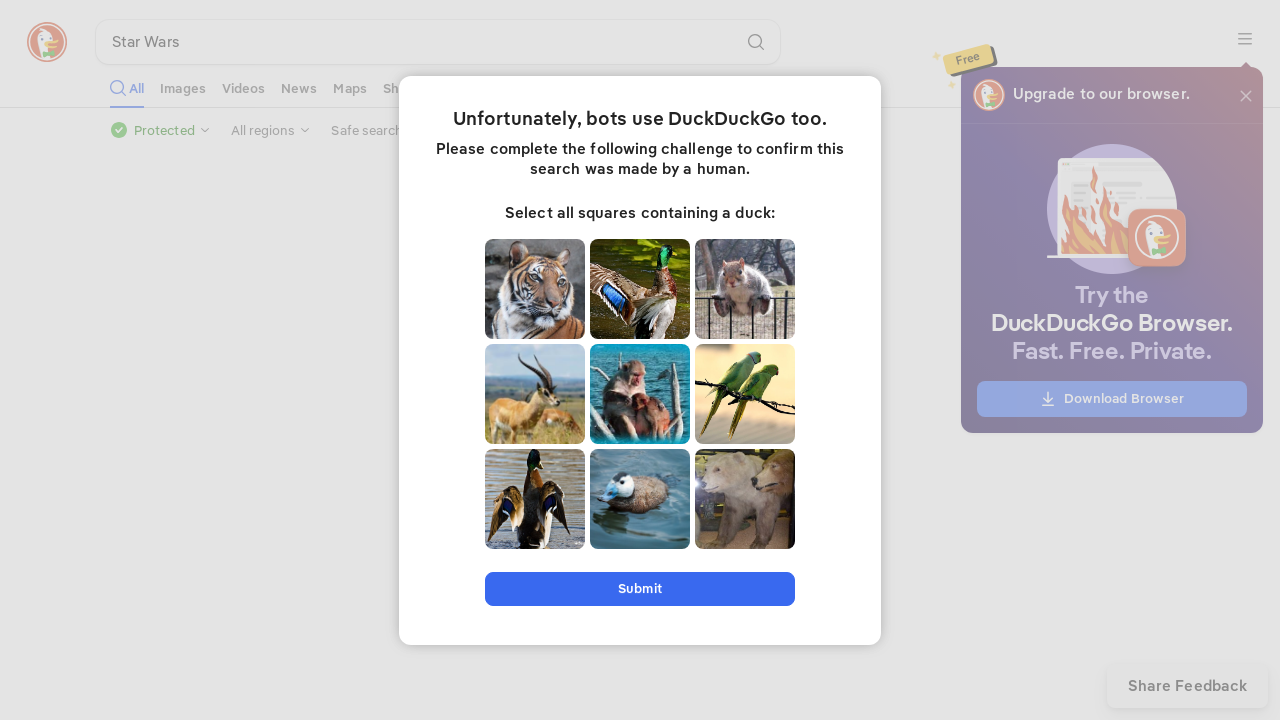